Tests the search functionality for music items on Steimatzky bookstore website

Starting URL: https://www.steimatzky.co.il/

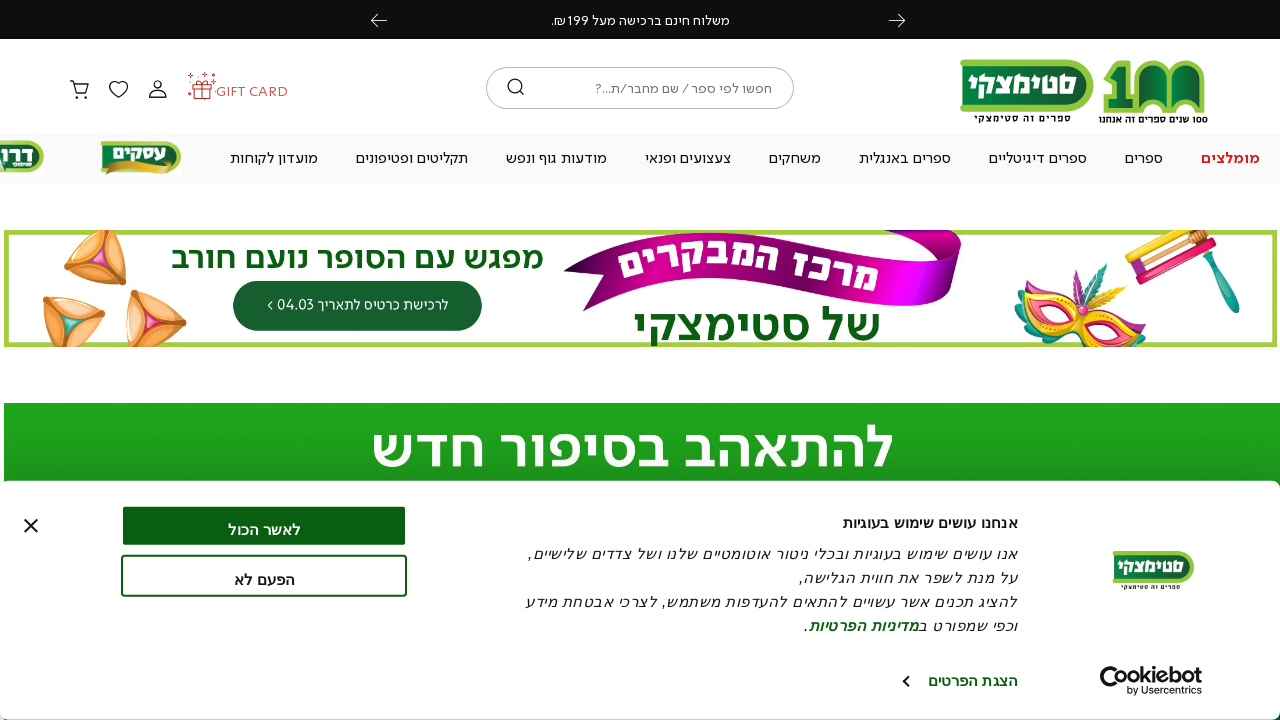

Filled search field with 'Beatles CD' on input[name='q'], input[type='search'], #search
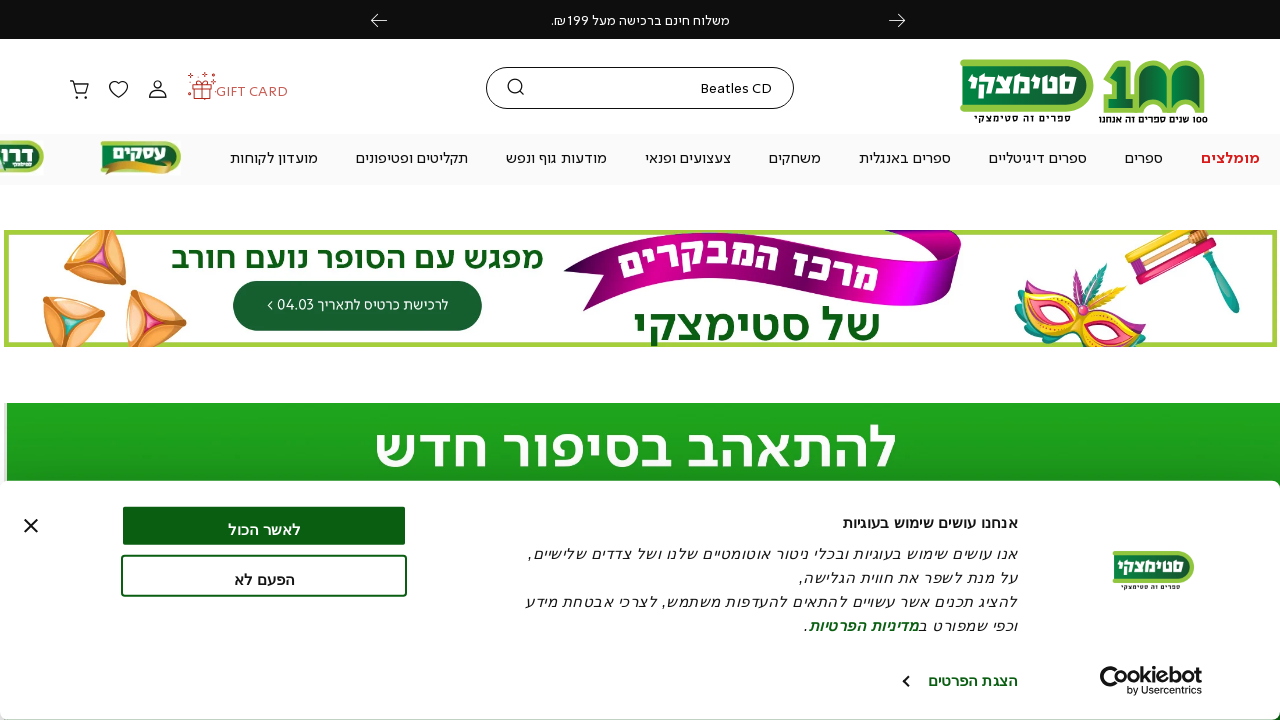

Clicked search button to search for music items at (515, 88) on button[type='submit'], input[type='submit'], .search-button
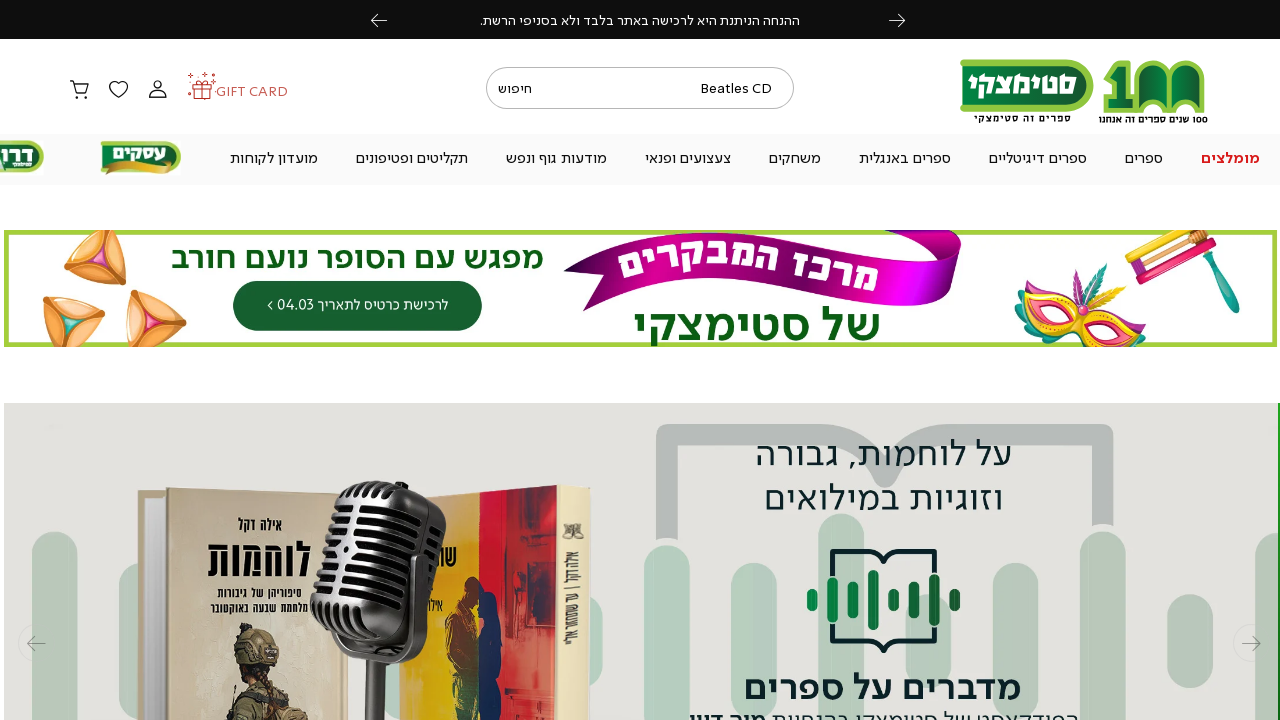

Search results loaded on Steimatzky bookstore website
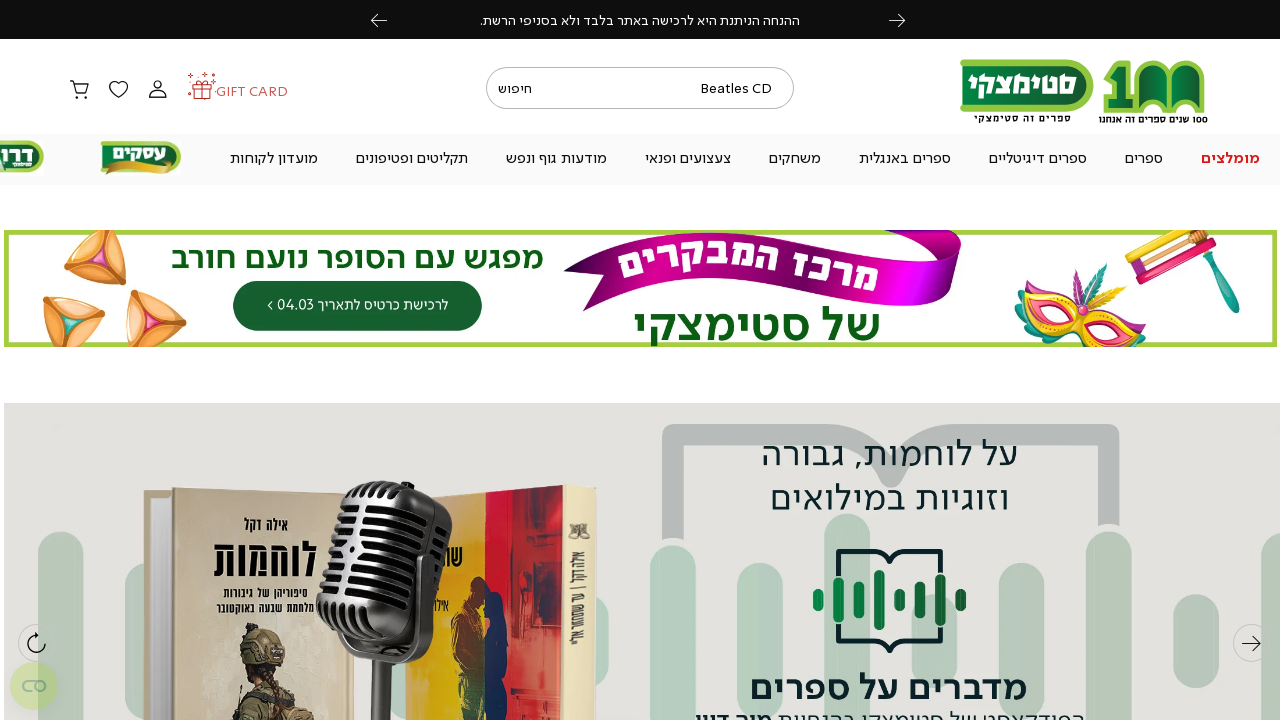

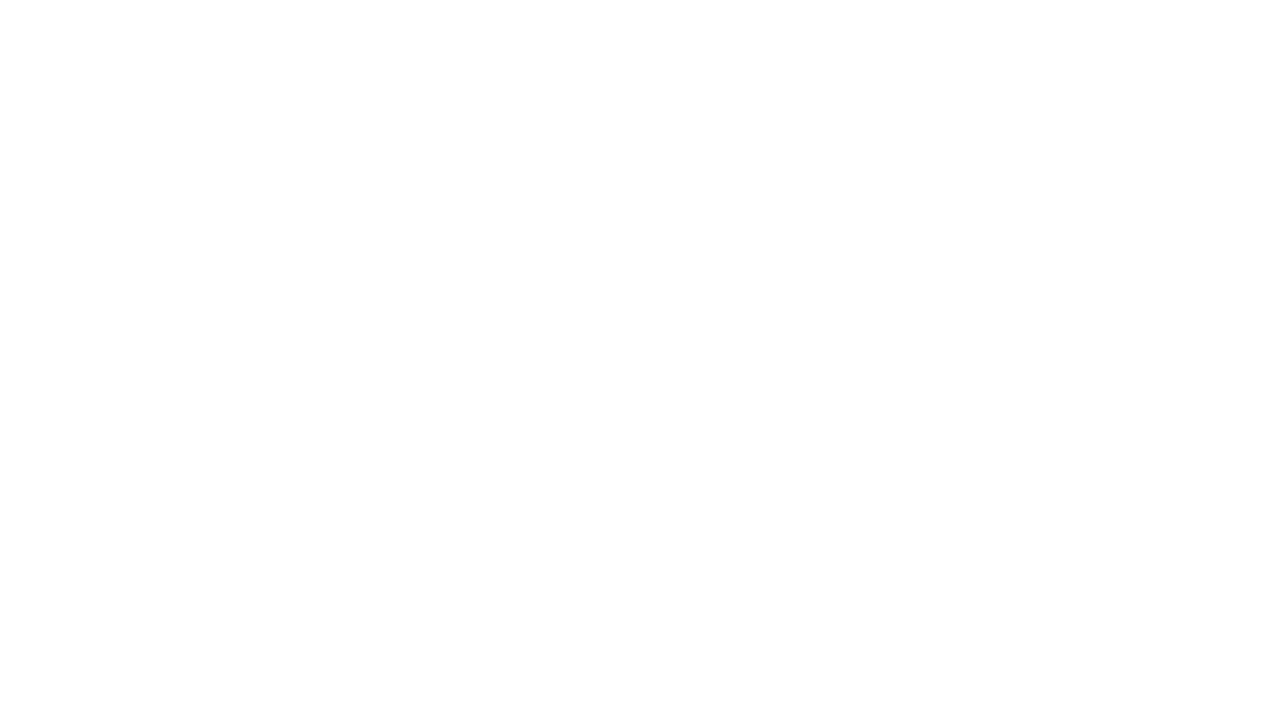